Tests dropdown and checkbox functionality on a flight booking practice page, including selecting senior citizen discount, changing trip type to round trip, and incrementing adult passenger count to 5.

Starting URL: https://rahulshettyacademy.com/dropdownsPractise/

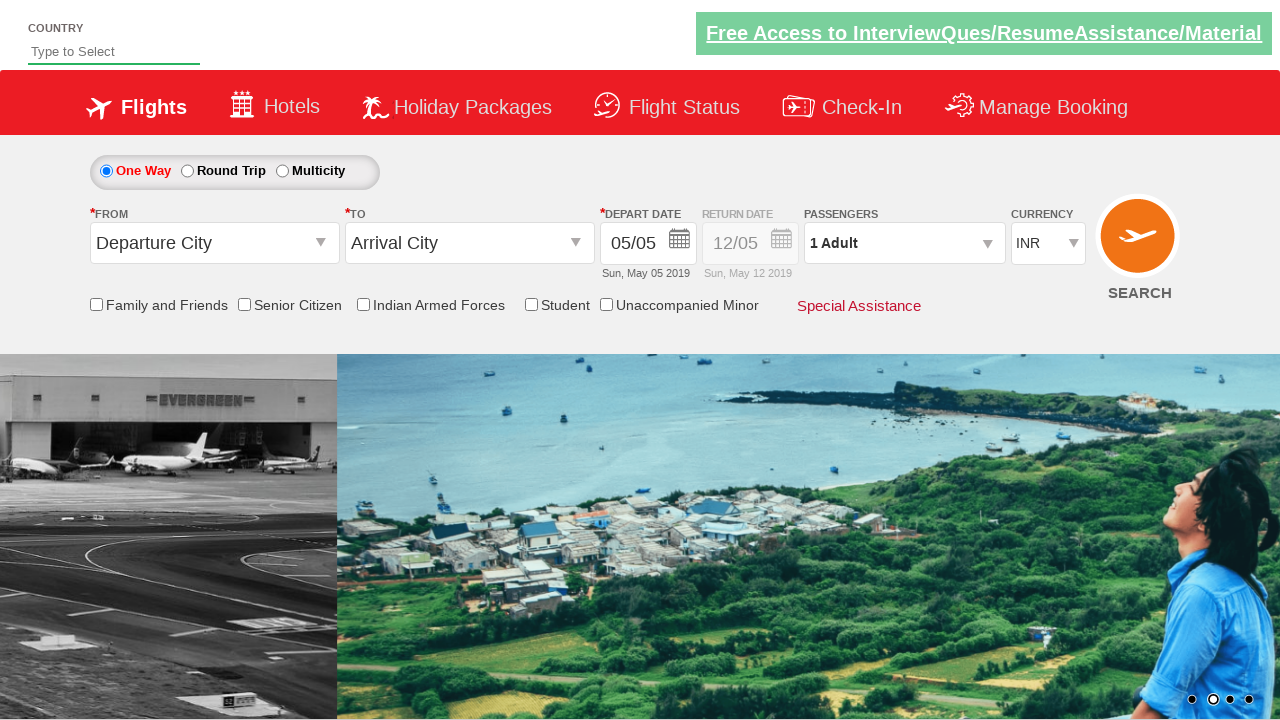

Located senior citizen discount checkbox
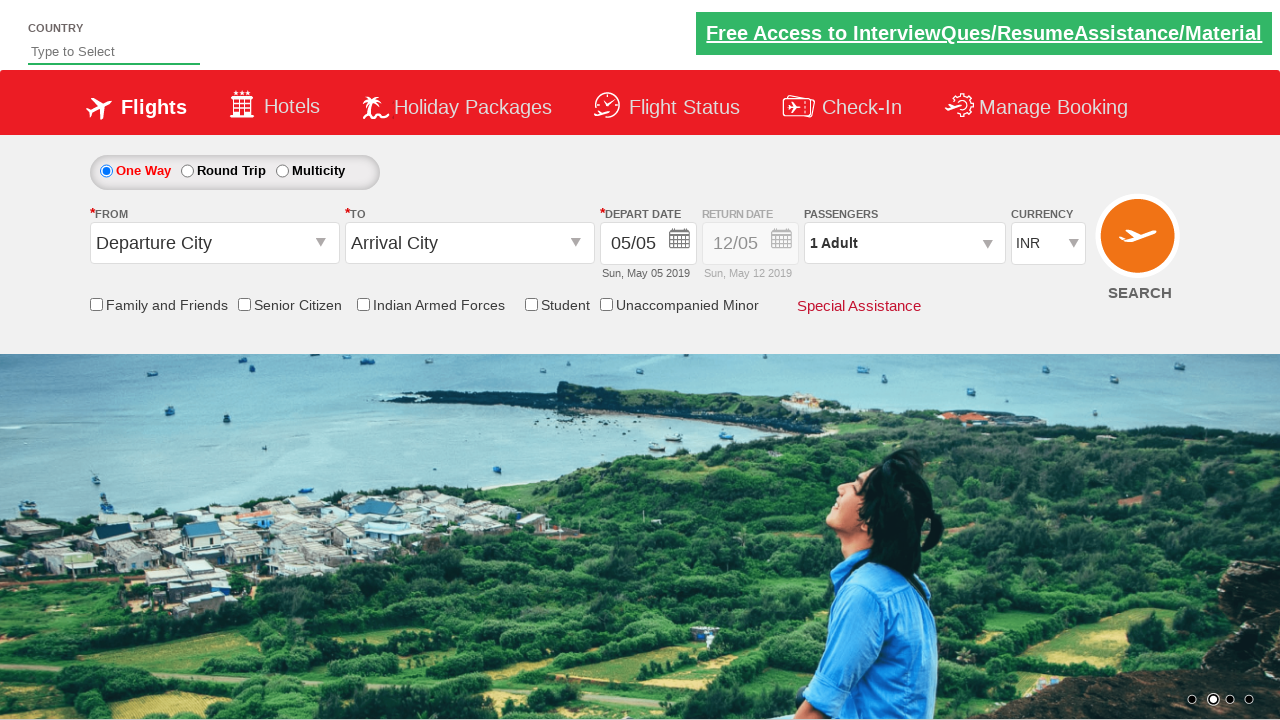

Verified senior citizen checkbox is not initially selected
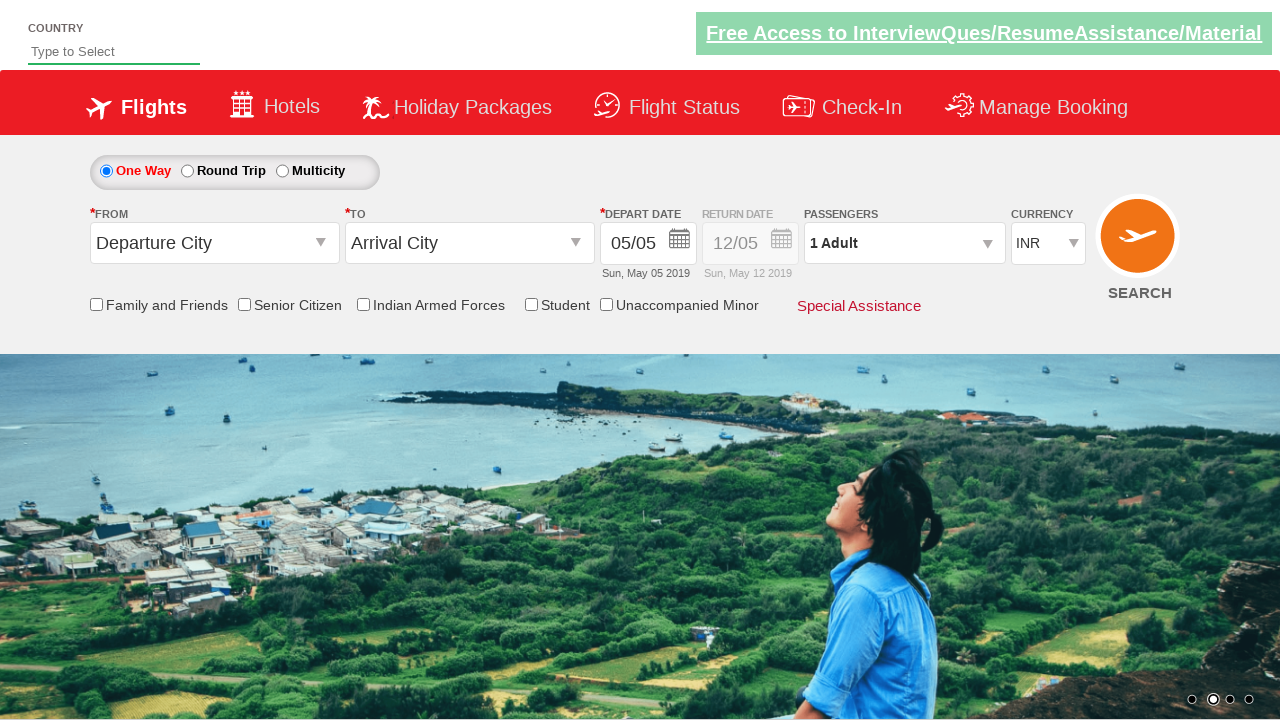

Clicked senior citizen discount checkbox at (244, 304) on input[id*='SeniorCitizenDiscount']
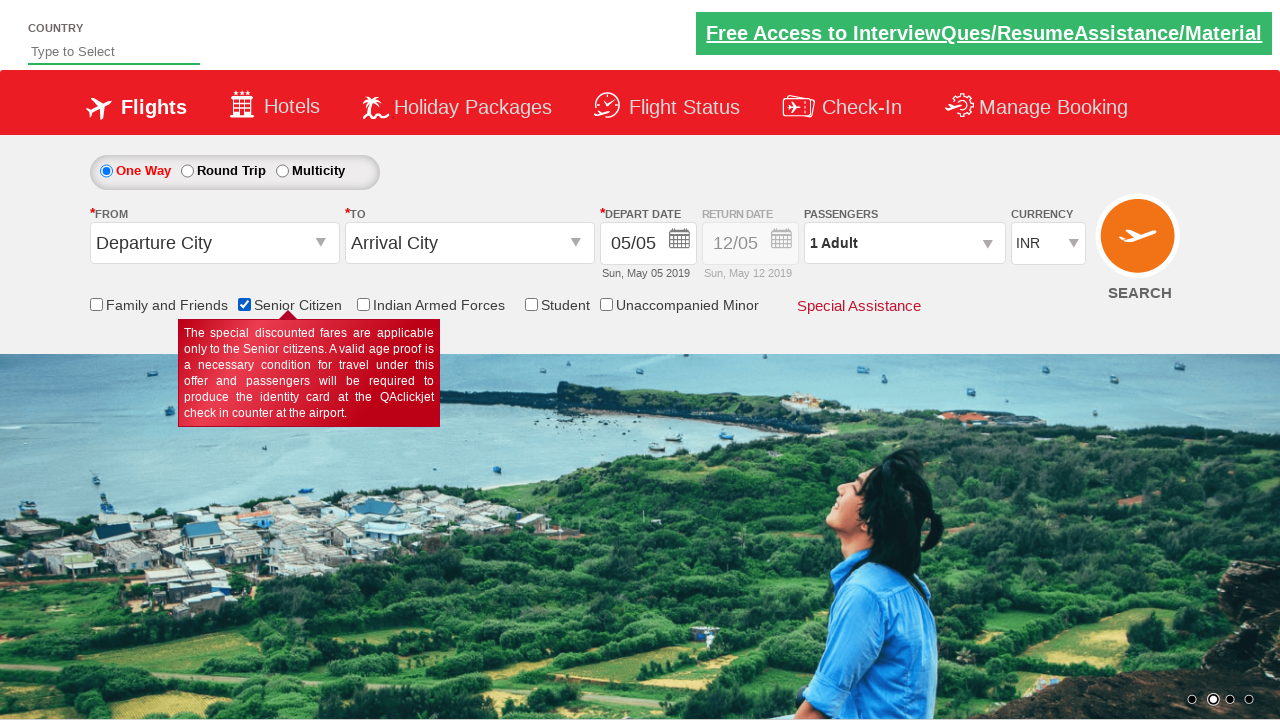

Verified senior citizen checkbox is now selected
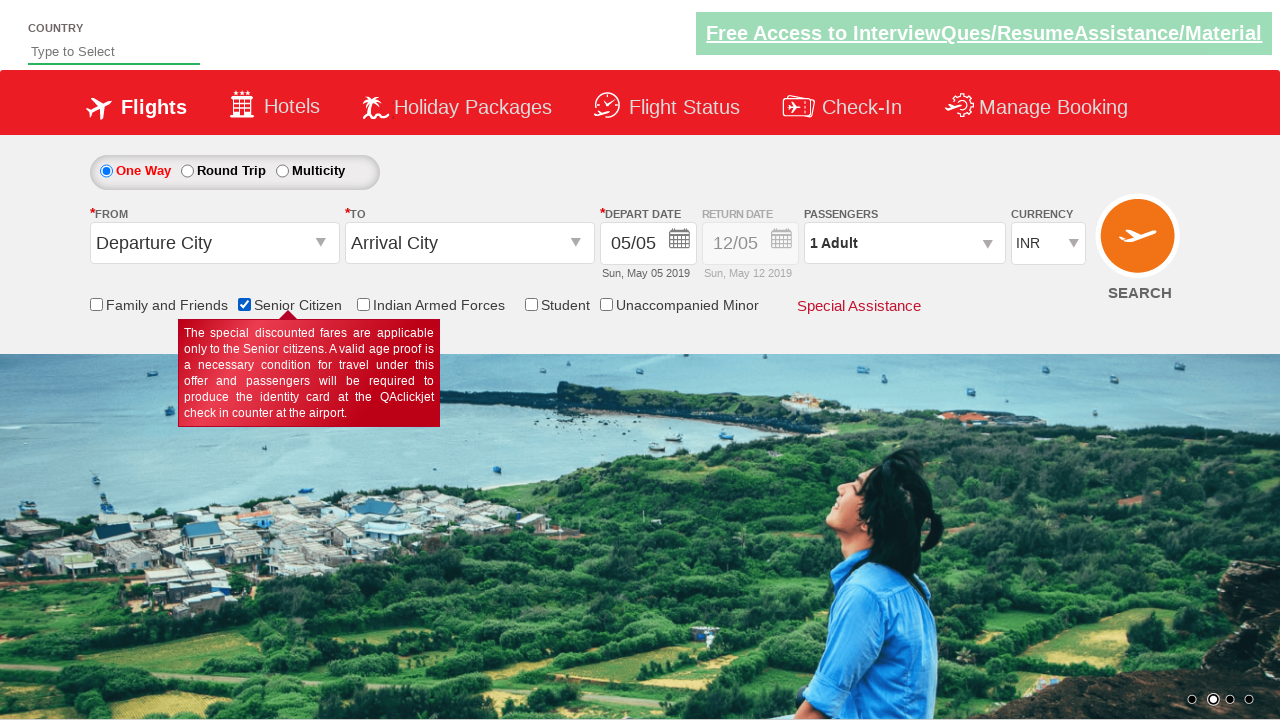

Clicked Round Trip radio button at (187, 171) on #ctl00_mainContent_rbtnl_Trip_1
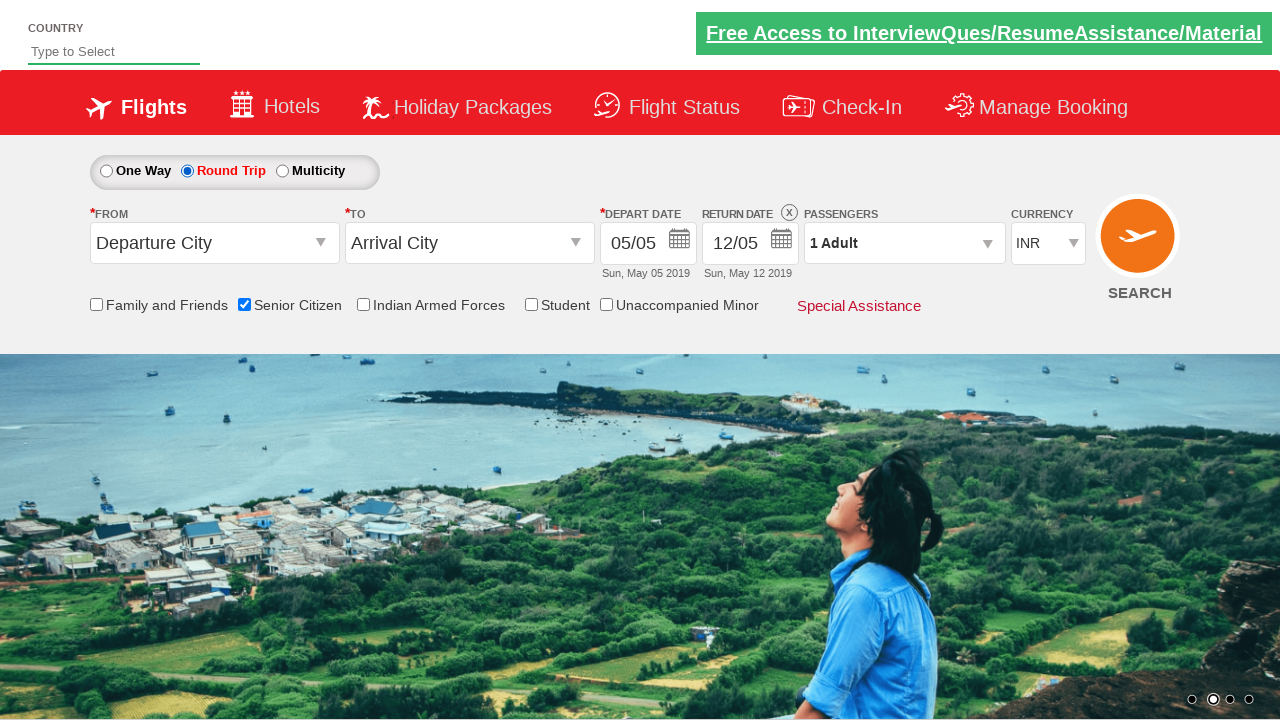

Retrieved return date div style attribute
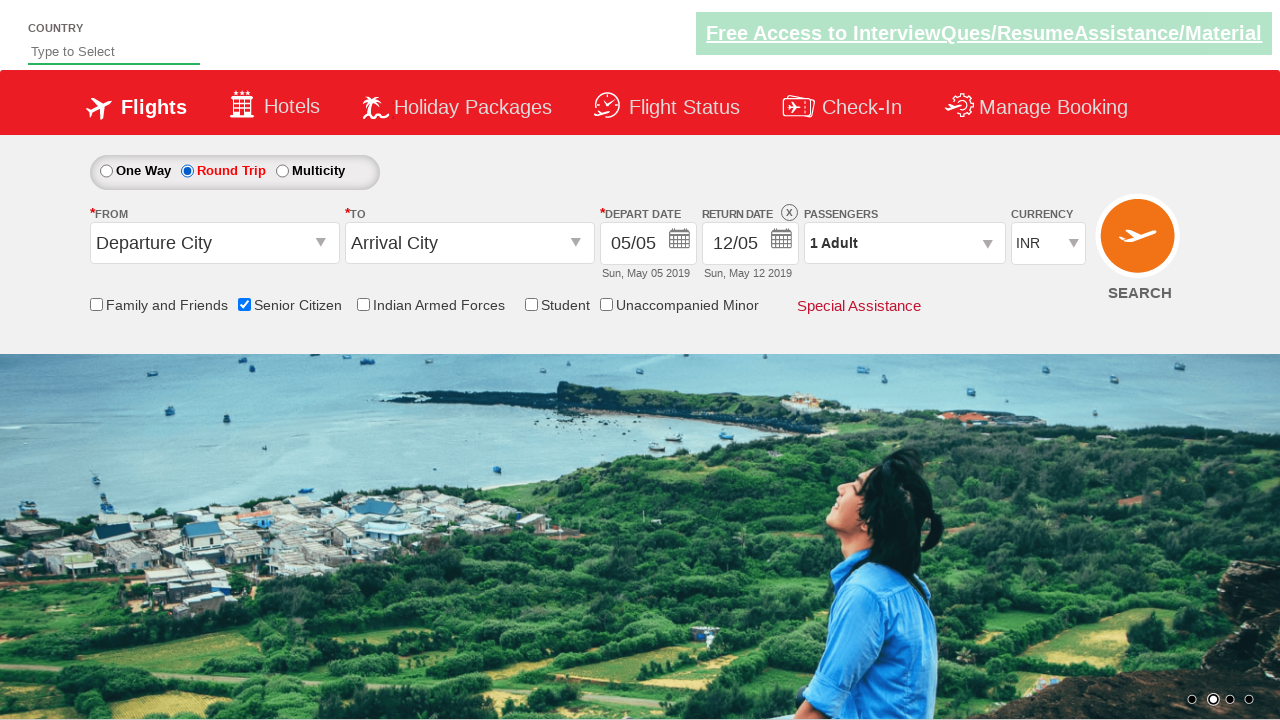

Verified return date div is visible (opacity: 1)
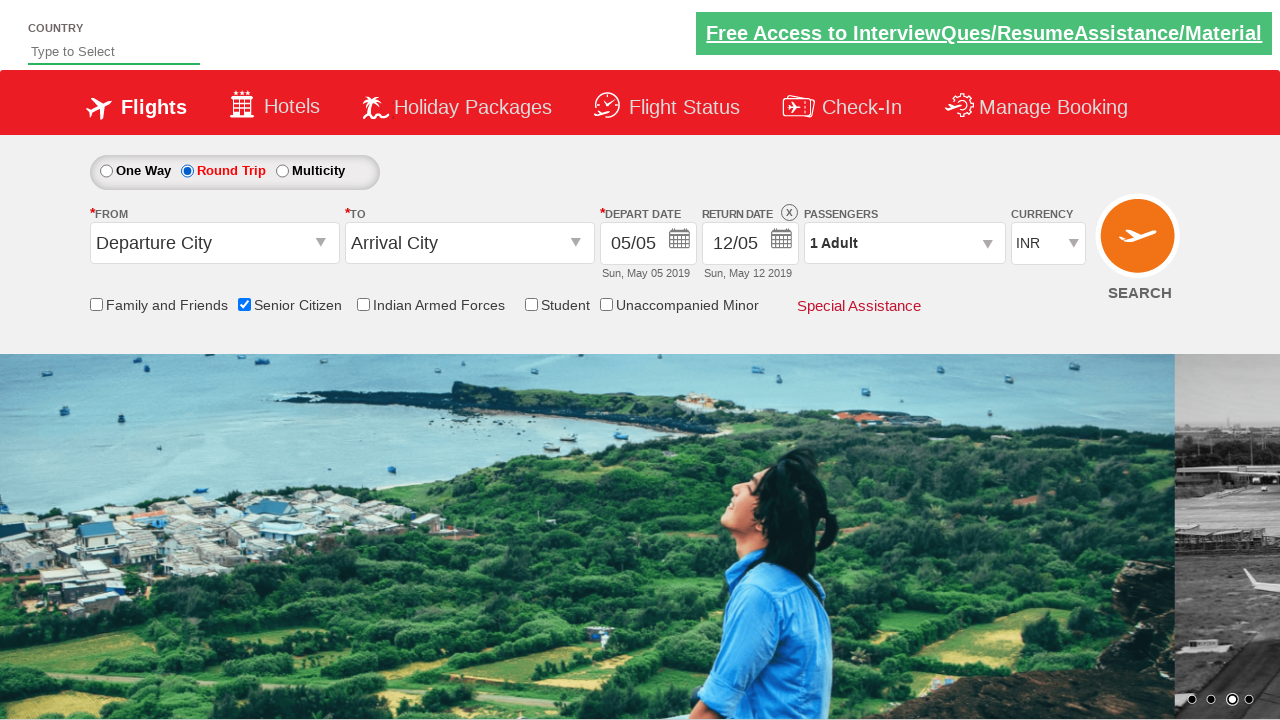

Clicked passenger info dropdown to open it at (904, 243) on #divpaxinfo
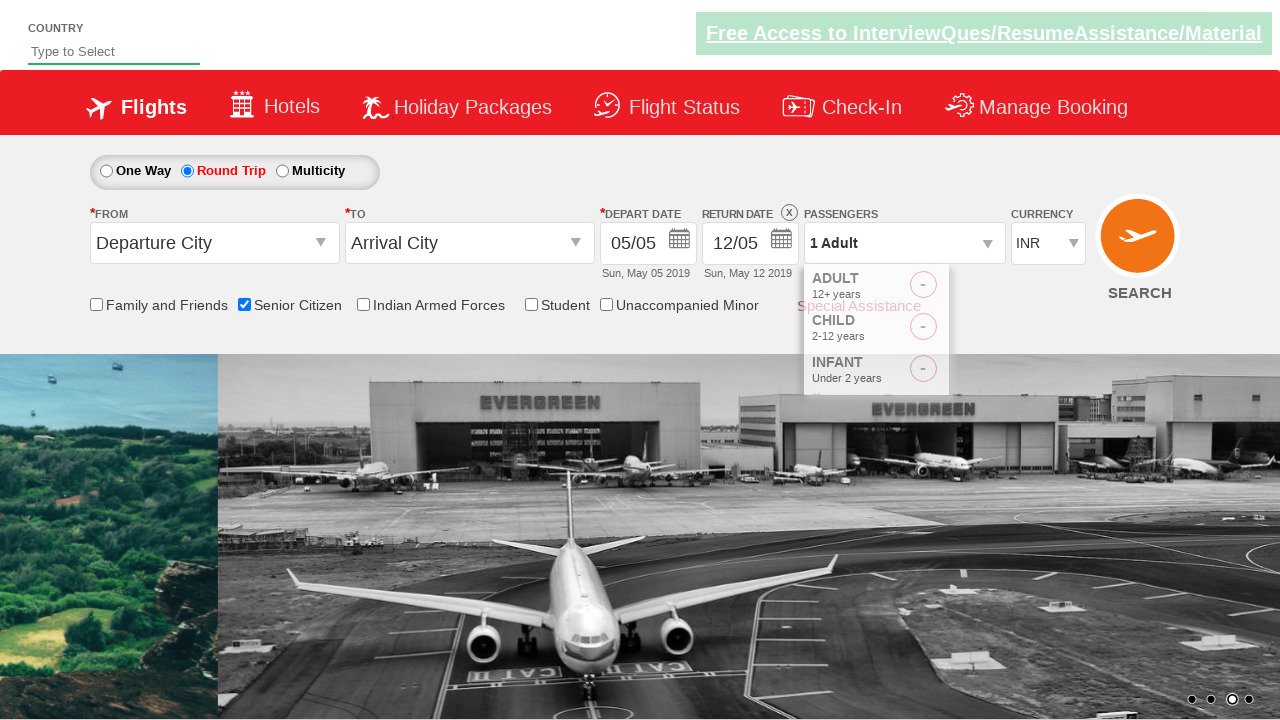

Waited 2 seconds for passenger dropdown to fully load
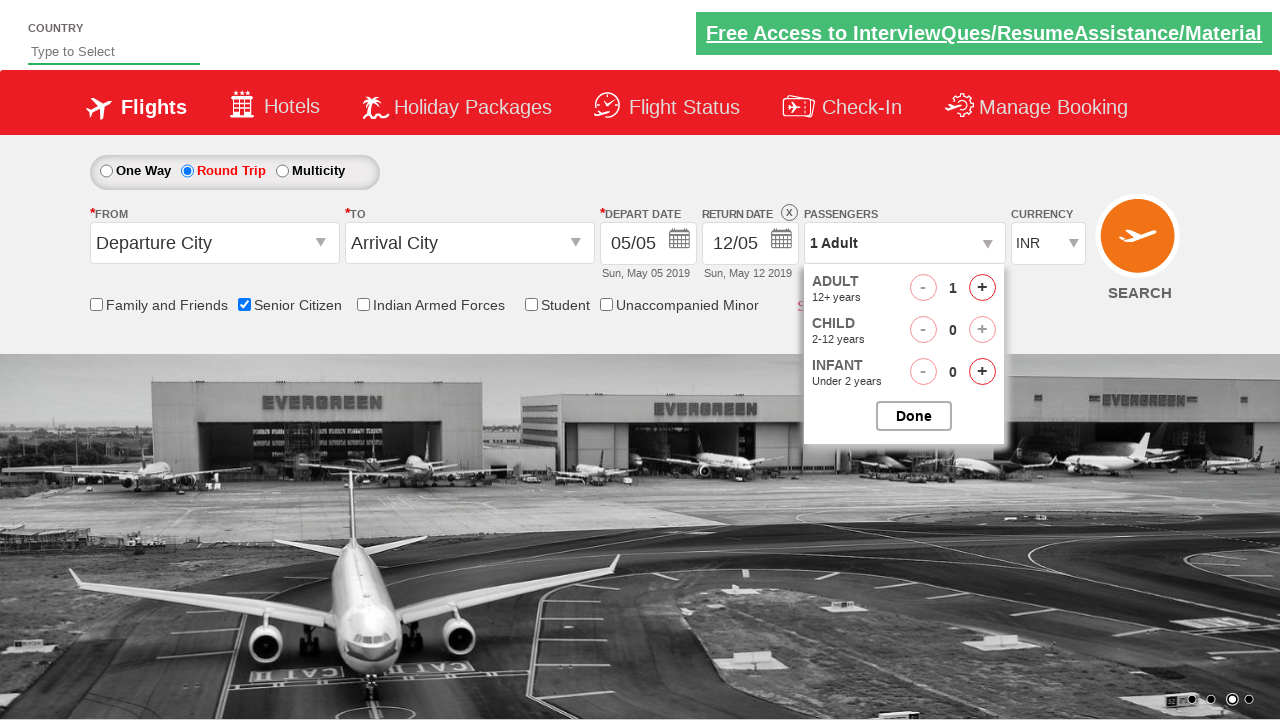

Clicked increment adult button (iteration 1 of 4) at (982, 288) on #hrefIncAdt
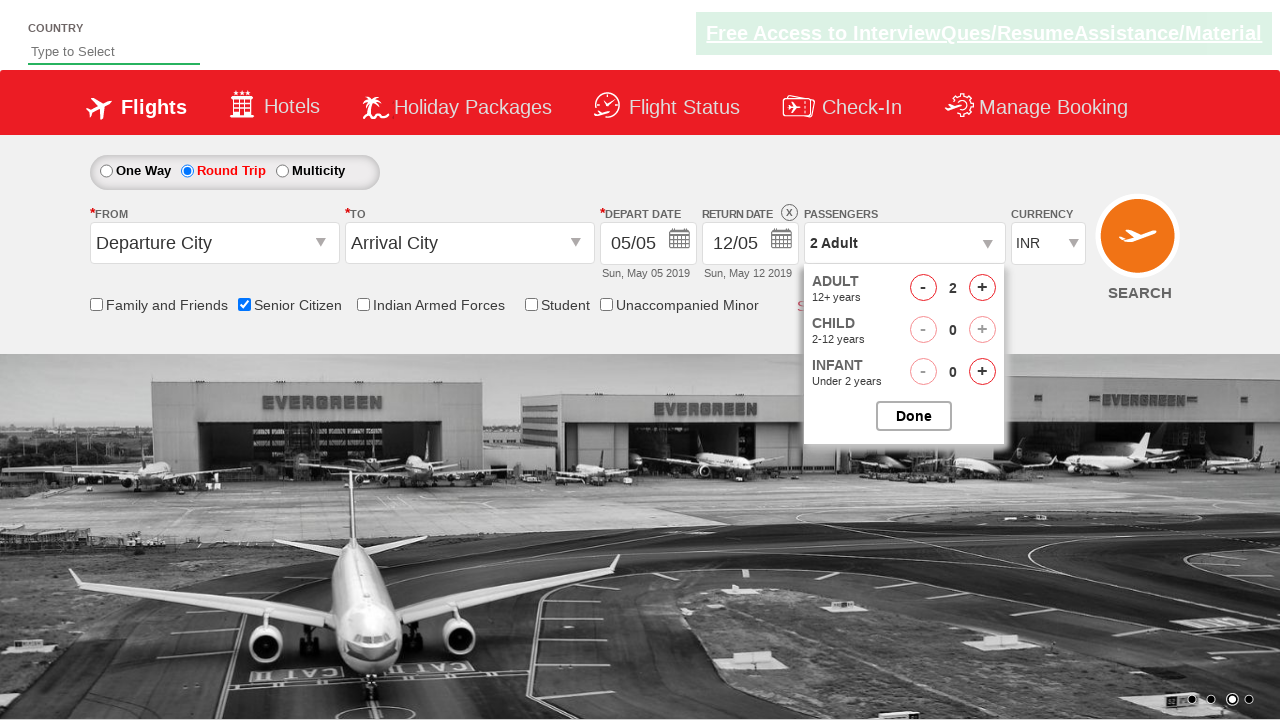

Clicked increment adult button (iteration 2 of 4) at (982, 288) on #hrefIncAdt
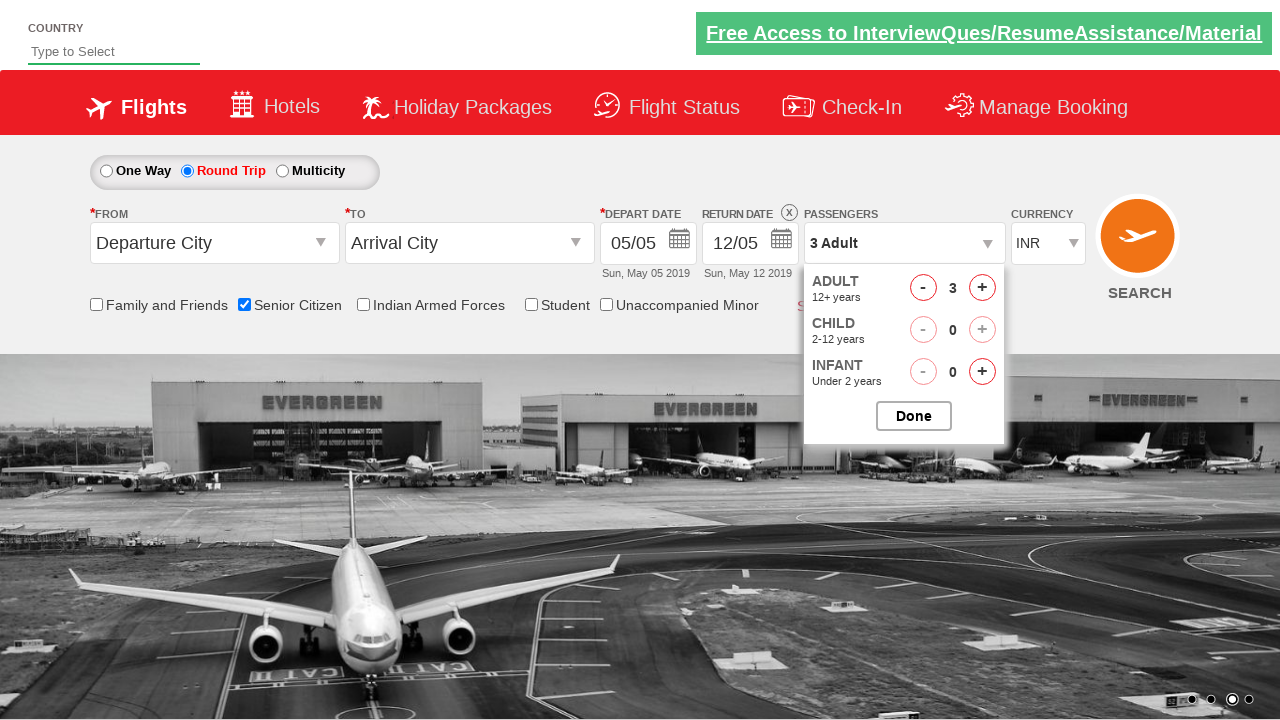

Clicked increment adult button (iteration 3 of 4) at (982, 288) on #hrefIncAdt
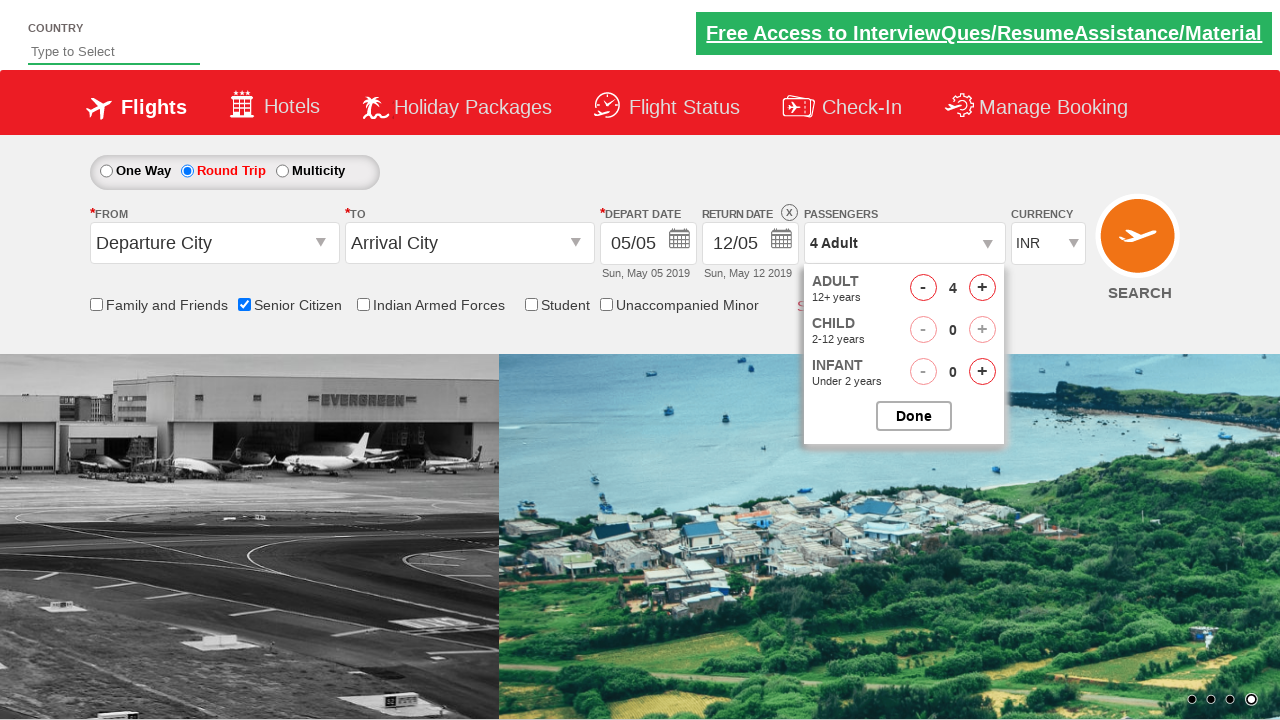

Clicked increment adult button (iteration 4 of 4) at (982, 288) on #hrefIncAdt
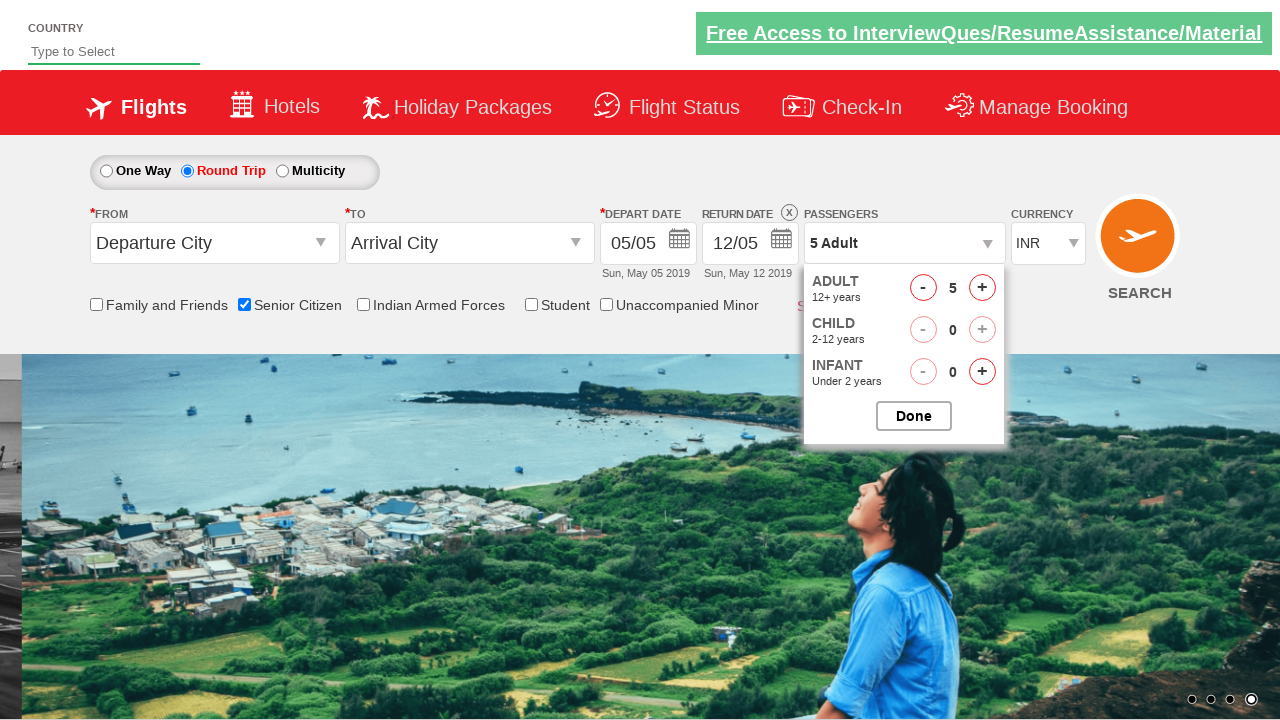

Clicked button to close passenger dropdown at (914, 416) on #btnclosepaxoption
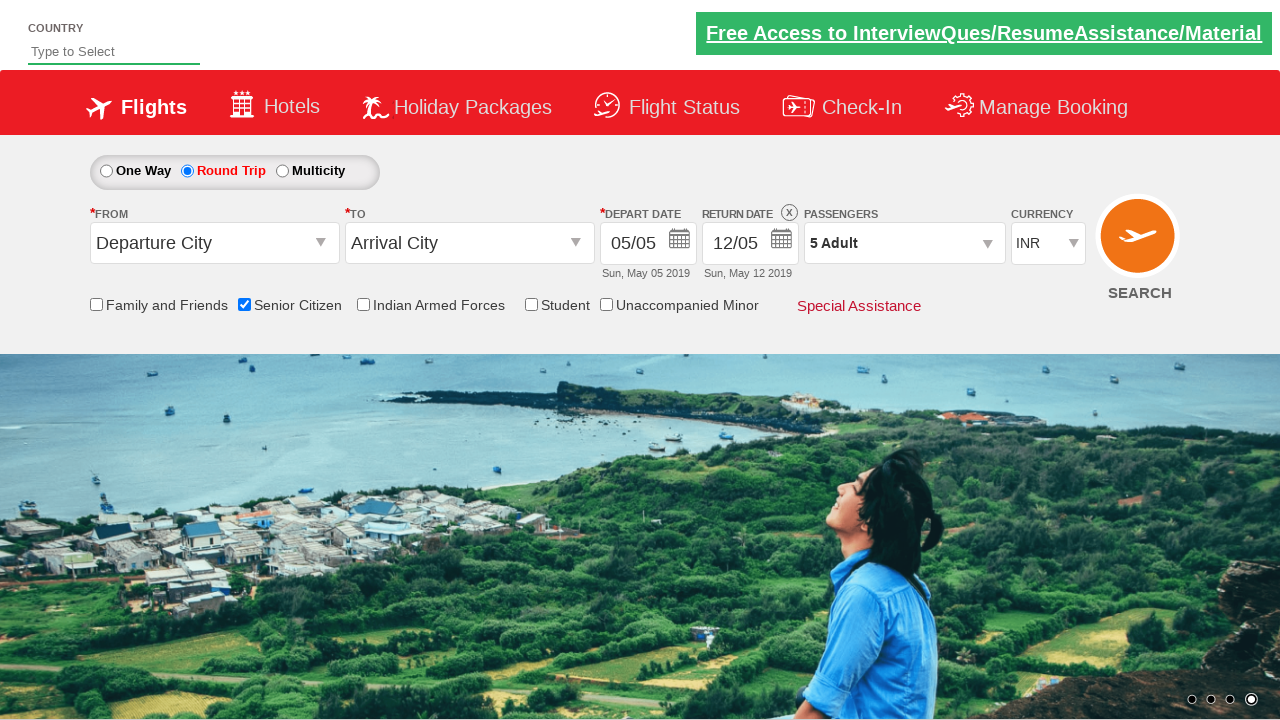

Verified passenger count displays '5 Adult'
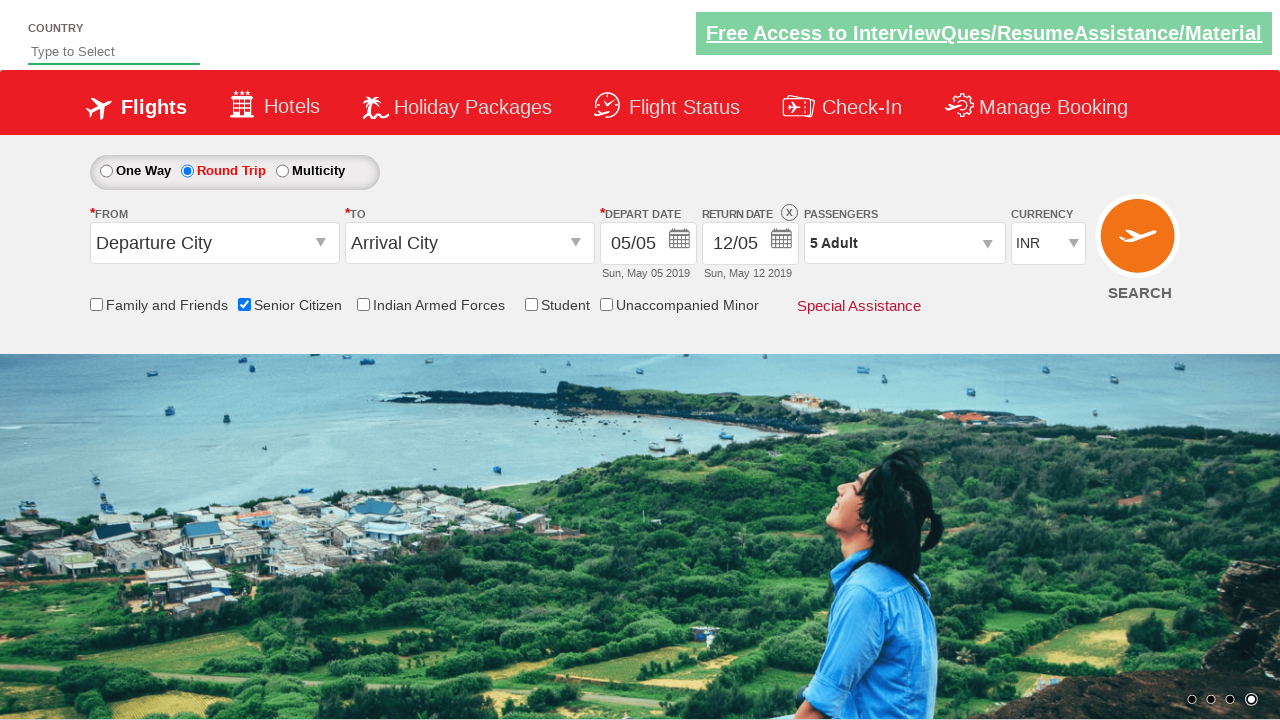

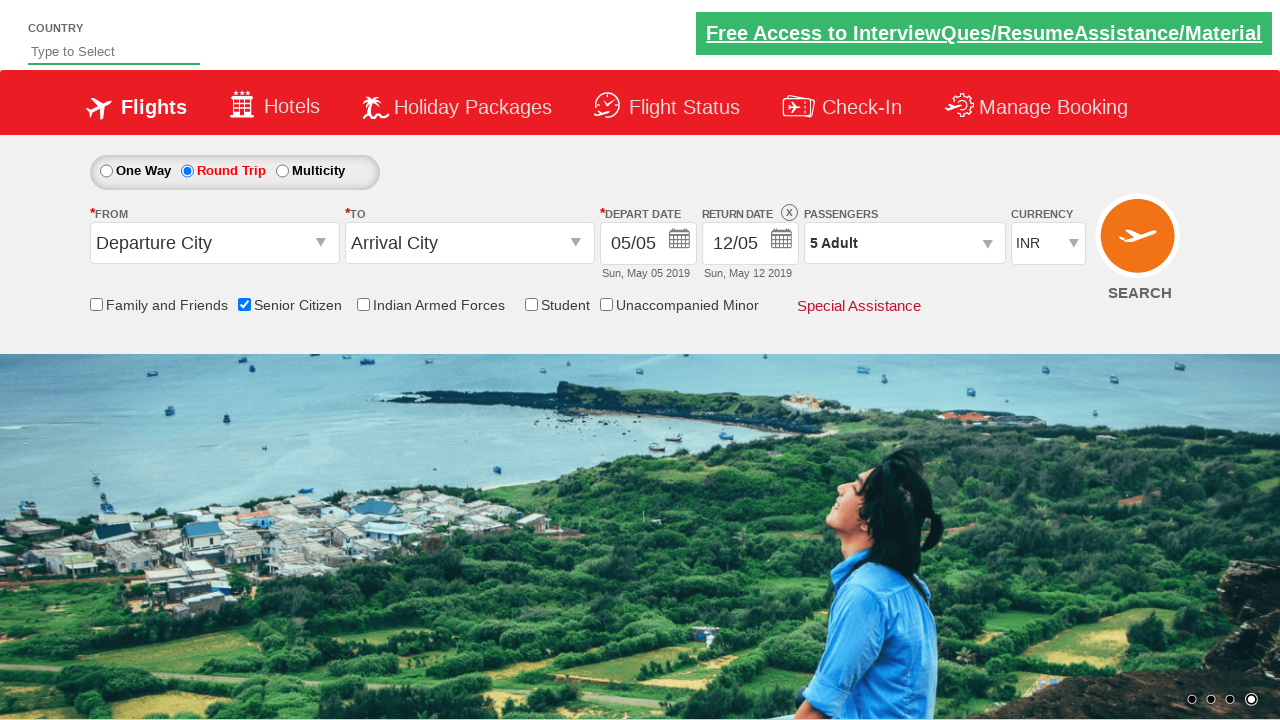